Tests opening a modal dialog and closing it by dispatching keyboard event via JavaScript

Starting URL: https://testpages.eviltester.com/styled/alerts/fake-alert-test.html

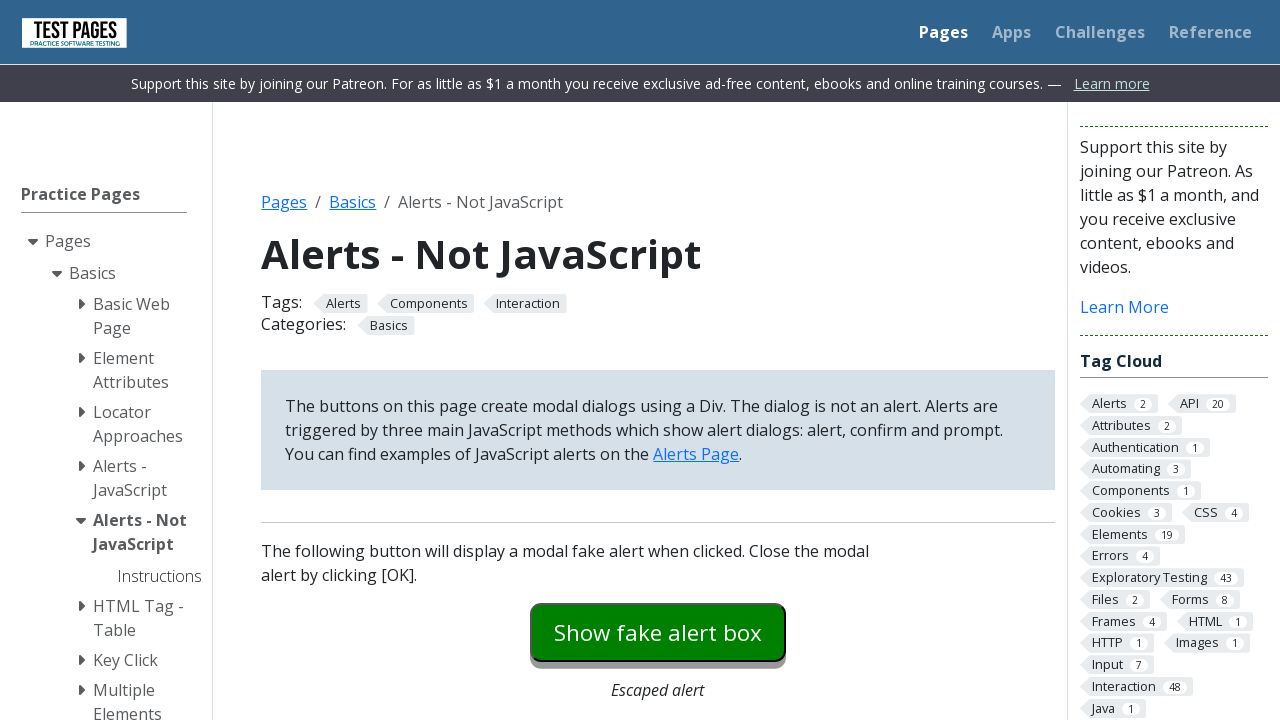

Clicked modal dialog button to open the dialog at (658, 360) on #modaldialog
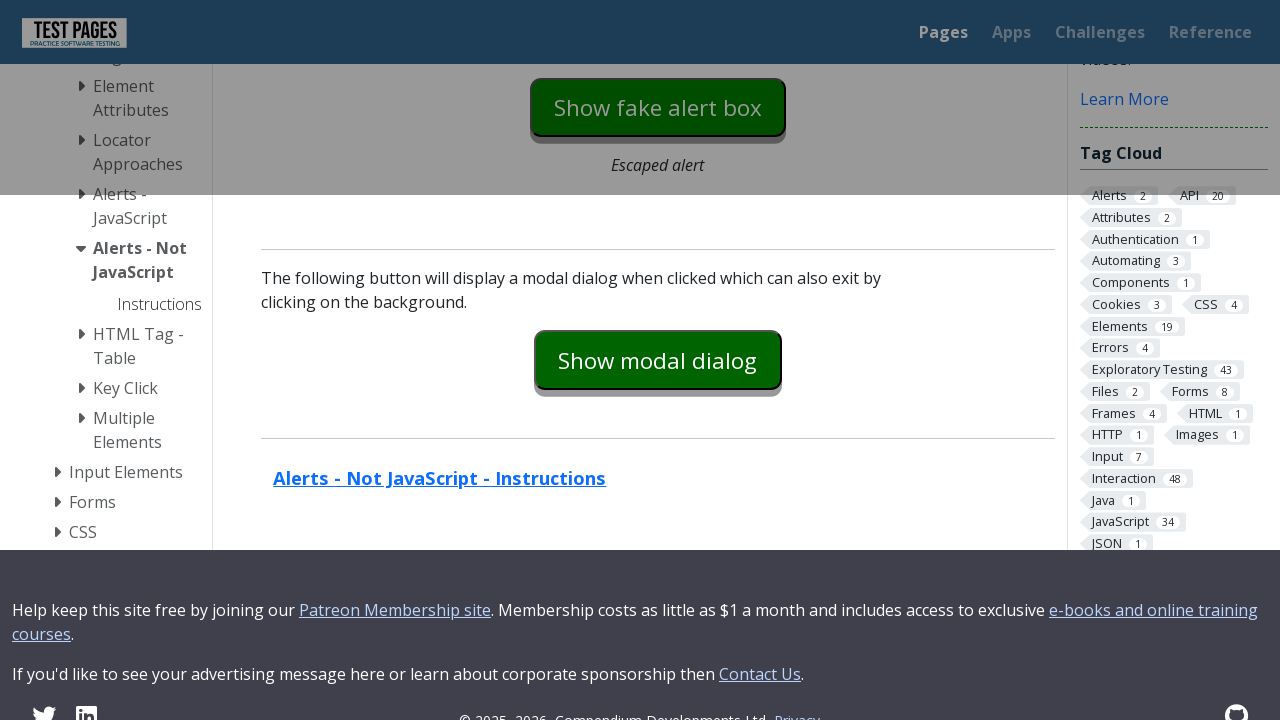

Dispatched Escape key event via JavaScript to document
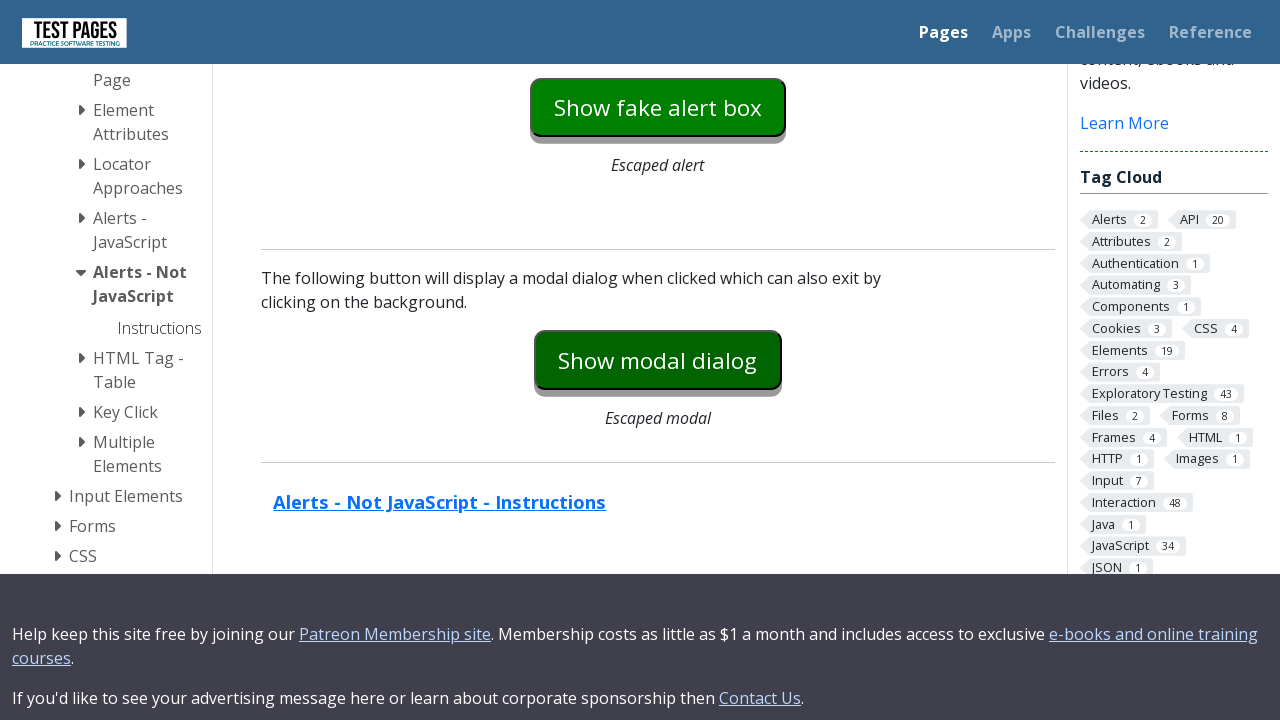

Verified dialog text is hidden, confirming modal was closed
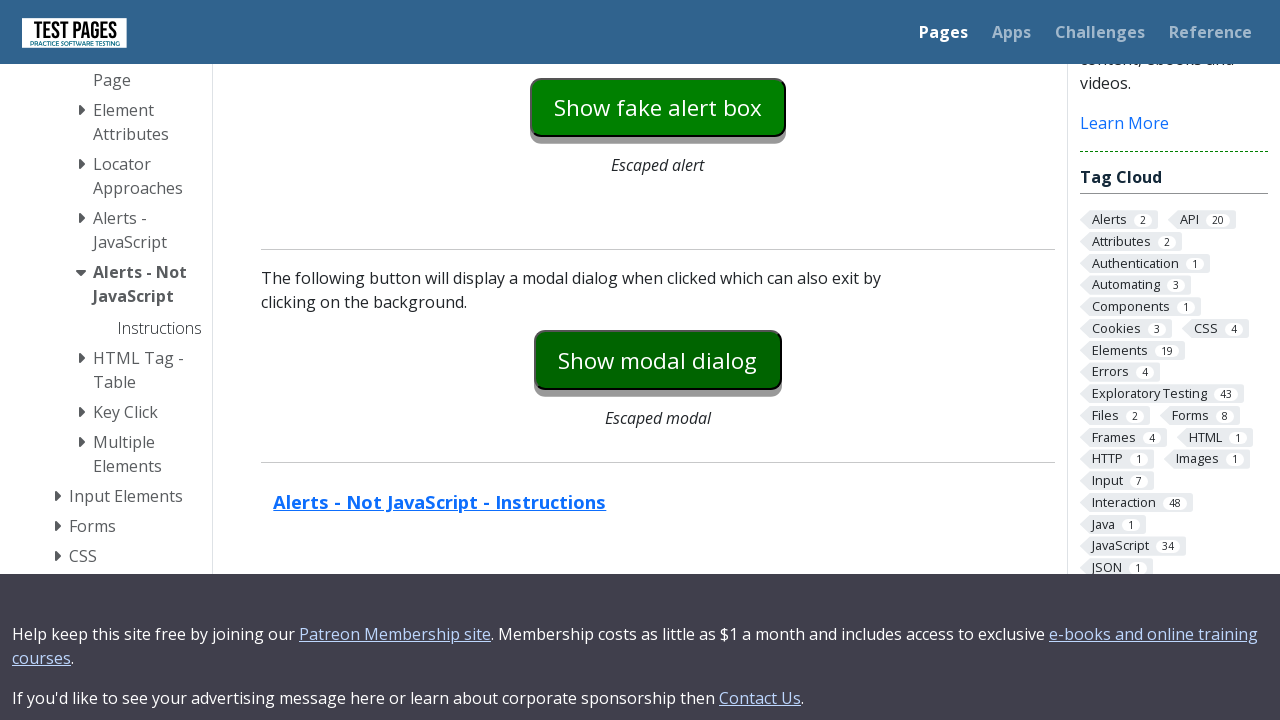

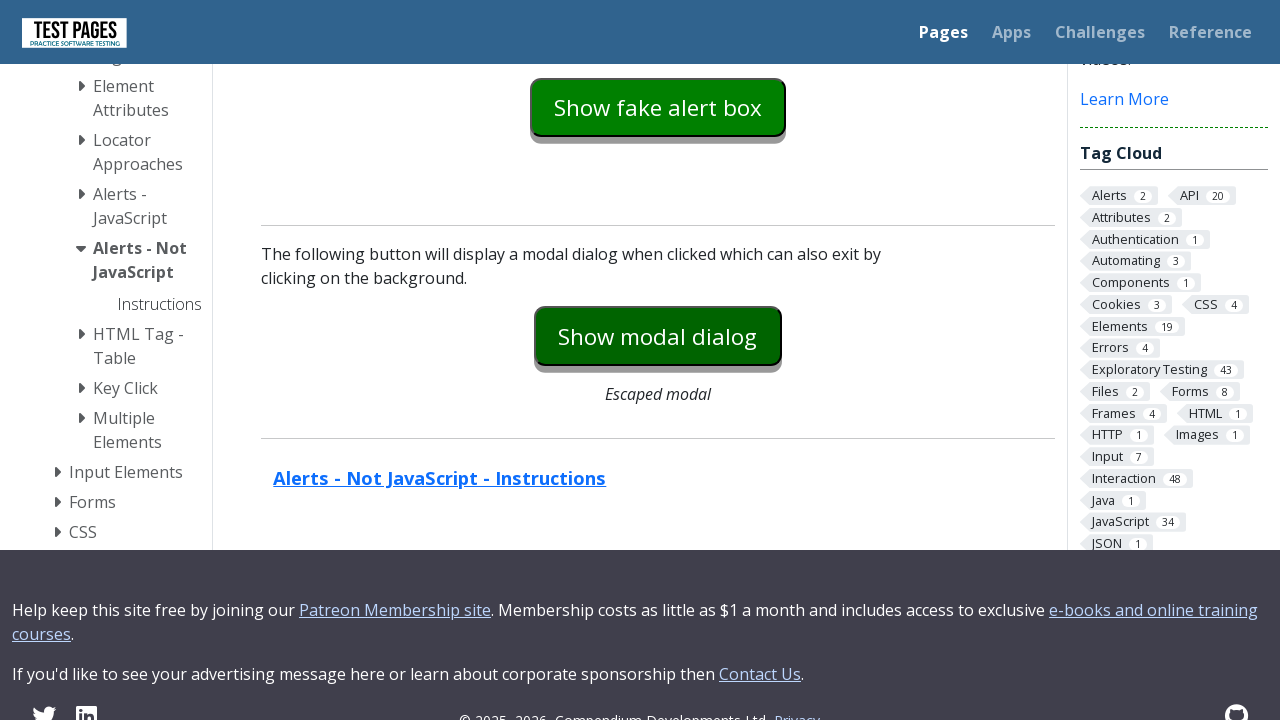